Tests interaction with the Challenging DOM page by clicking on various buttons. The page is designed to test handling of dynamically generated element IDs.

Starting URL: https://the-internet.herokuapp.com/challenging_dom

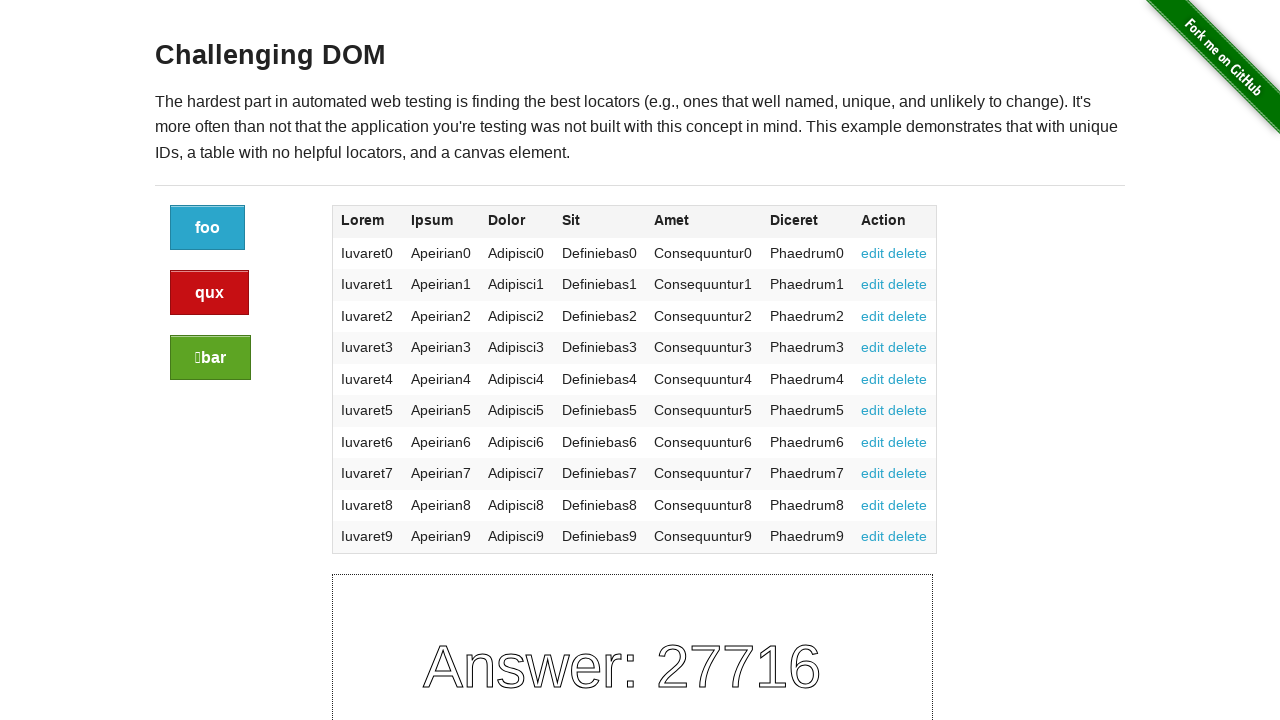

Clicked the blue button (first button) at (208, 228) on a.button:not(.alert):not(.success)
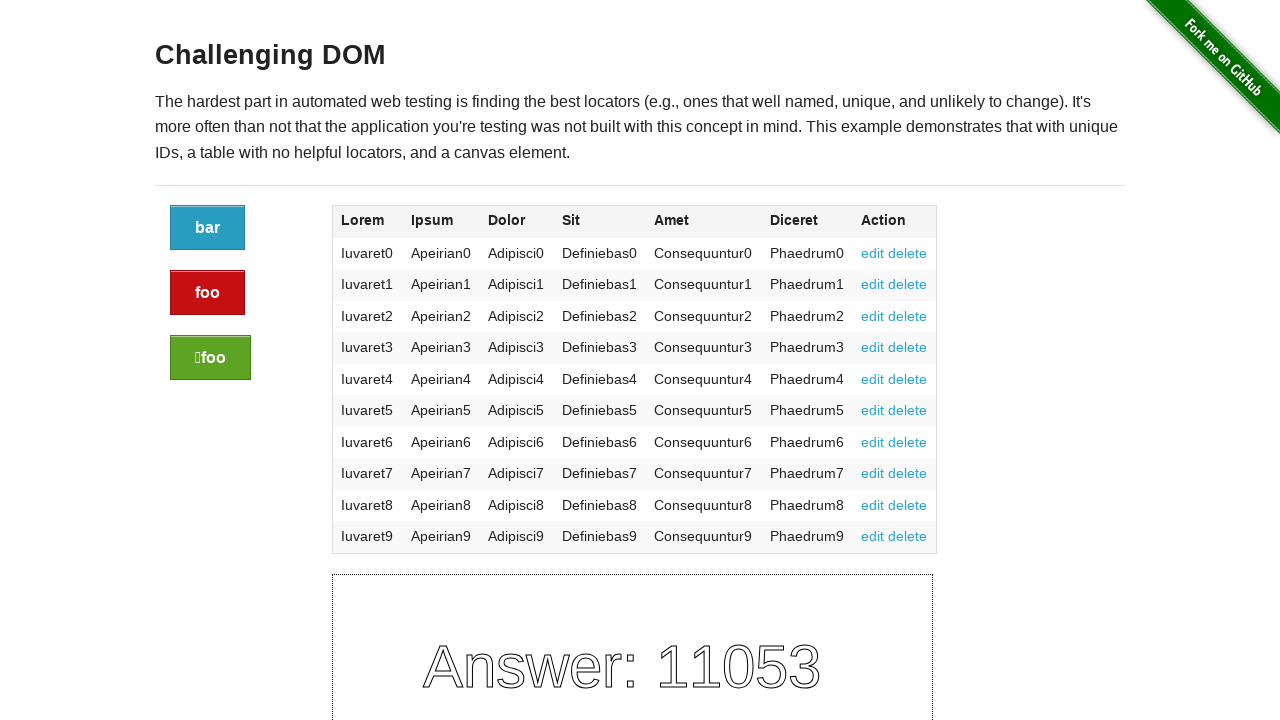

Waited 2 seconds after clicking blue button
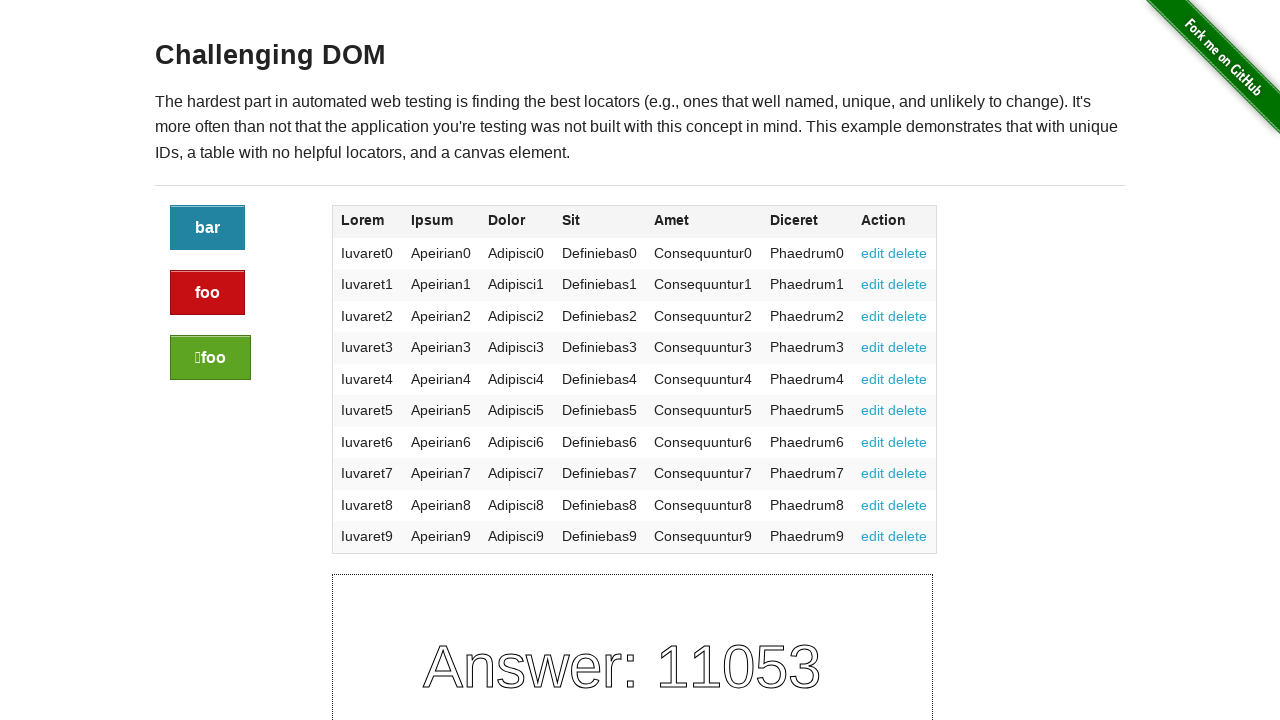

Clicked the alert button (red button) at (208, 293) on a.button.alert
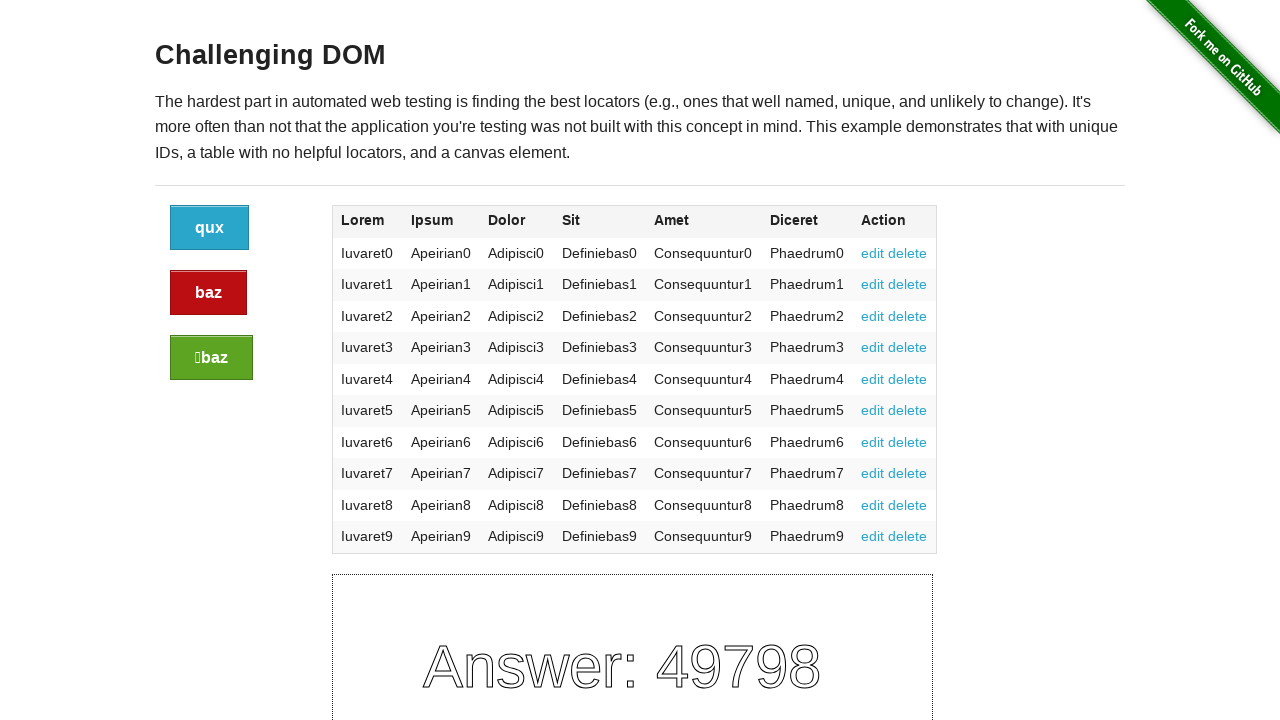

Waited 2 seconds after clicking alert button
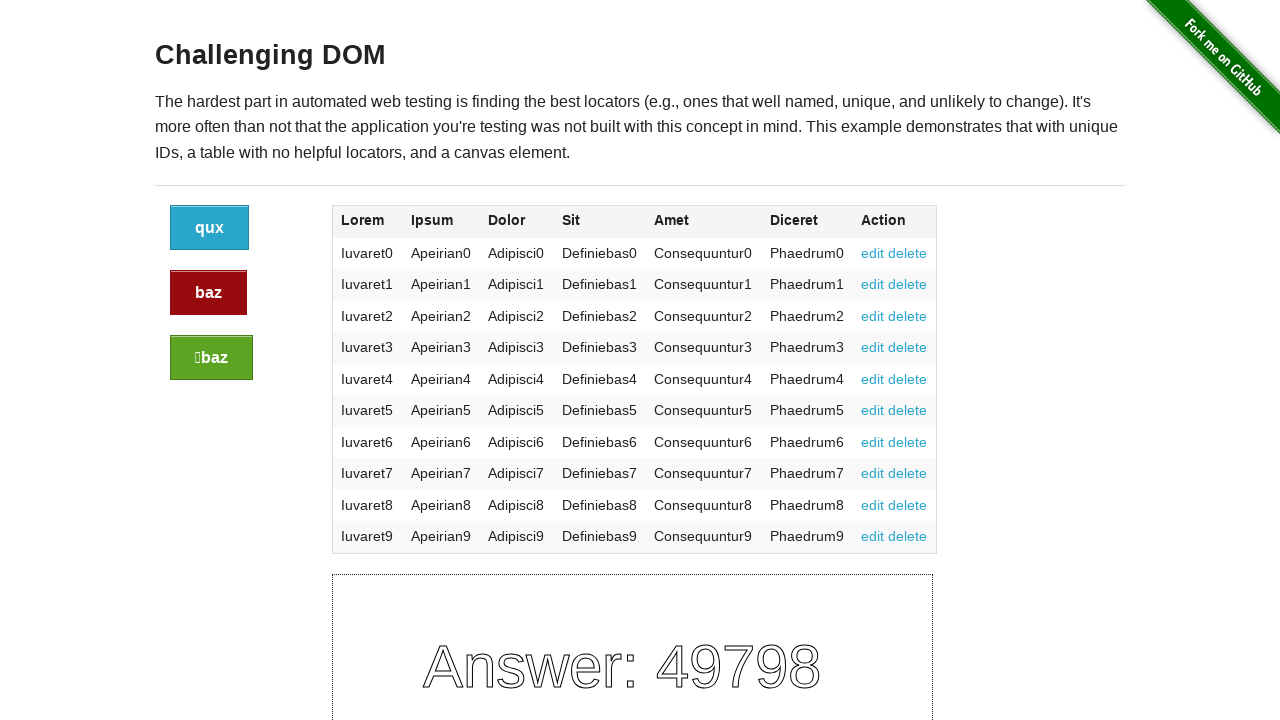

Clicked the success button (green button) at (212, 358) on a.button.success
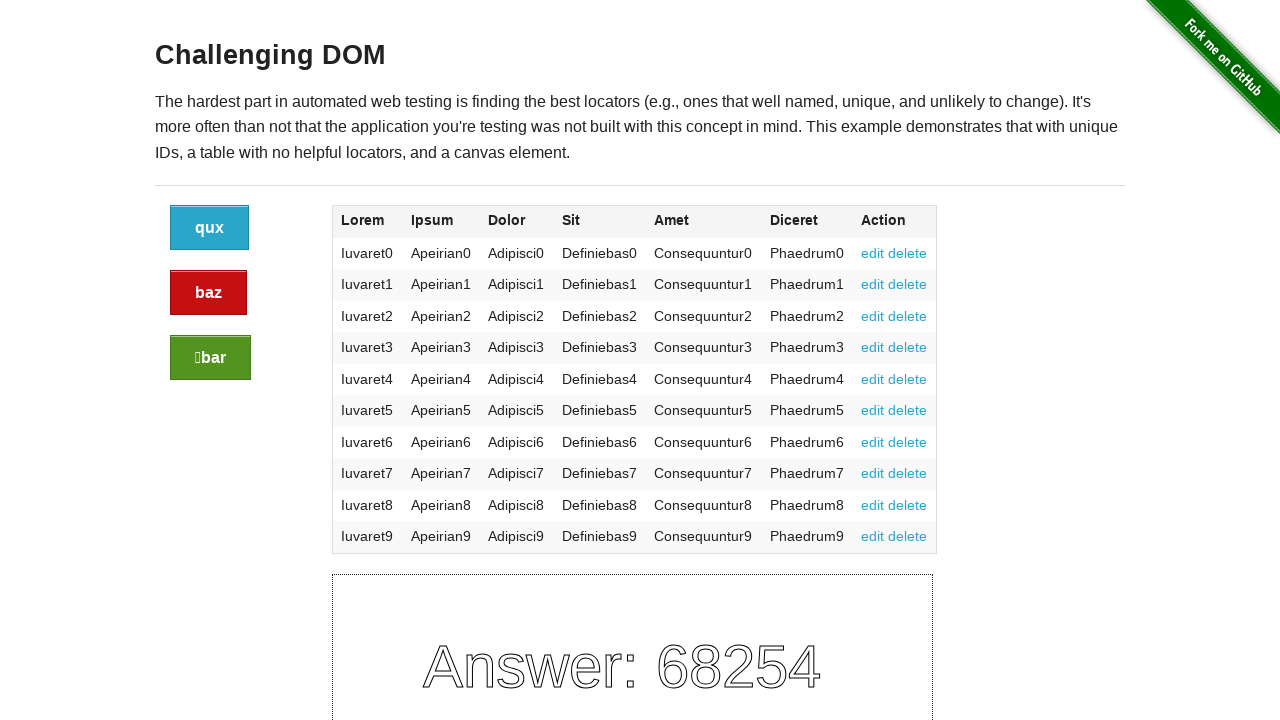

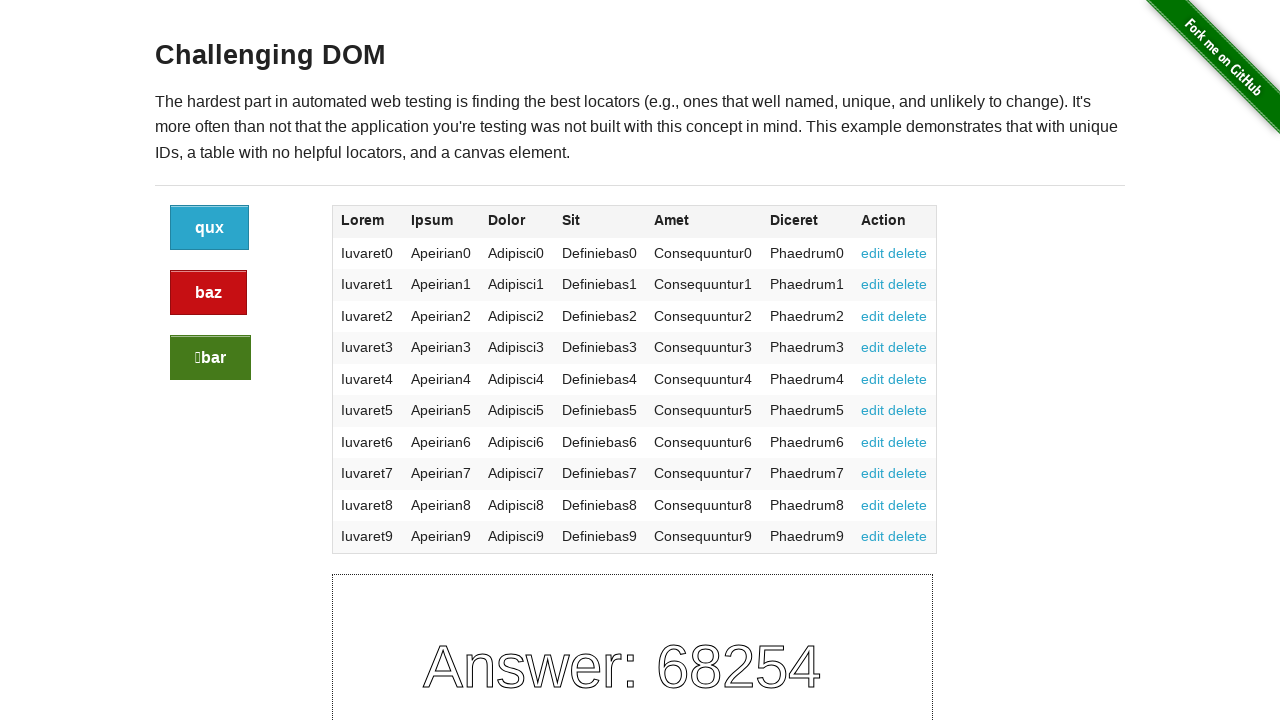